Tests the hide and show functionality of a text box element by clicking hide/show buttons and verifying visibility state

Starting URL: https://www.letskodeit.com/practice

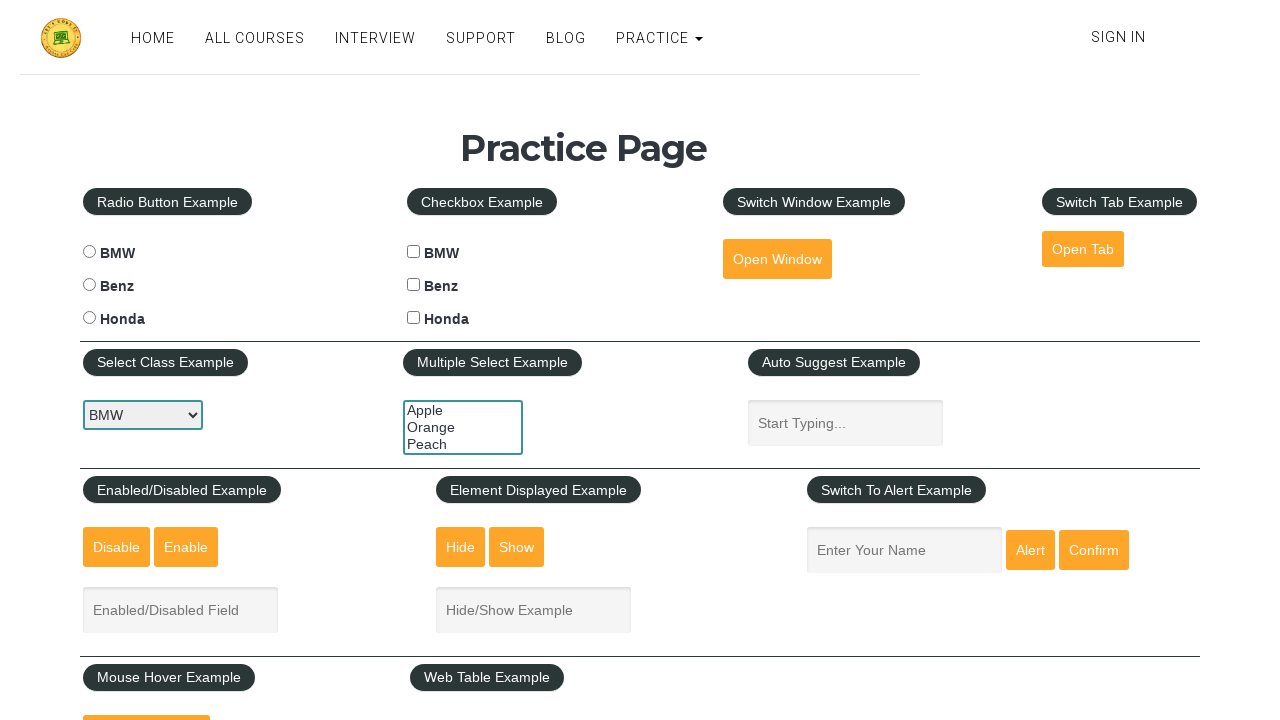

Verified text box is initially visible
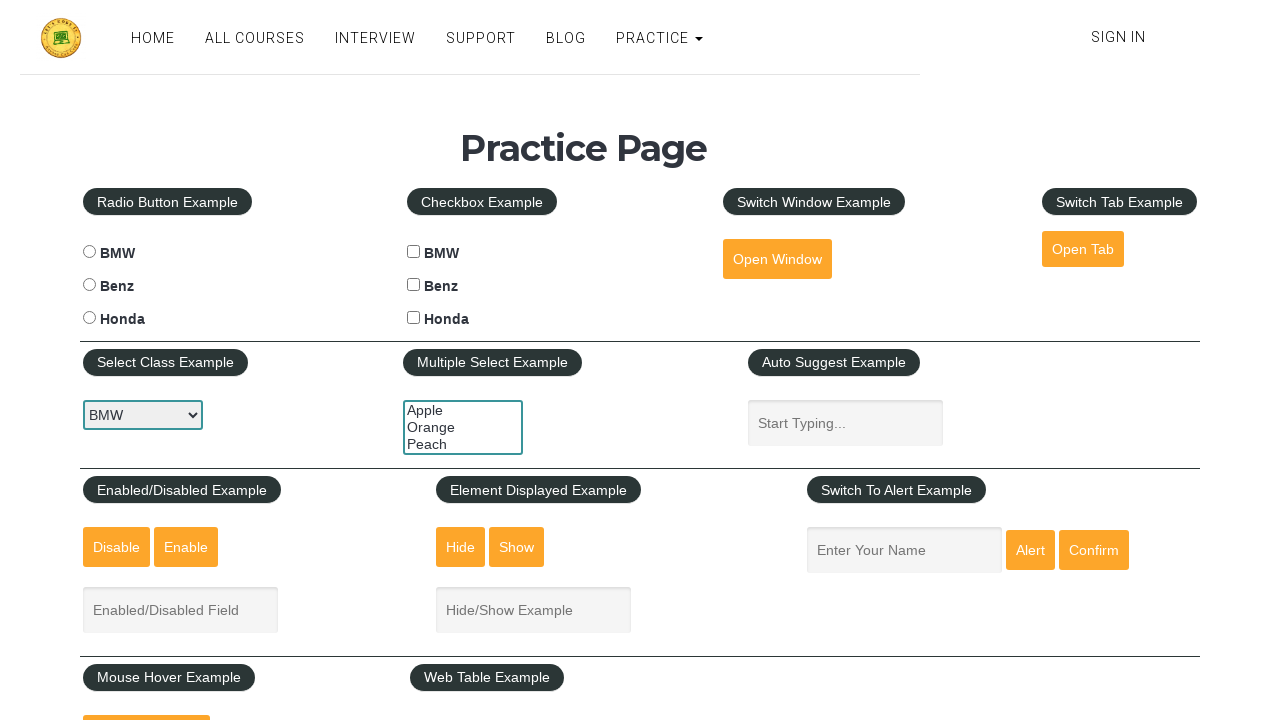

Clicked the Hide button to hide the text box at (461, 547) on #hide-textbox
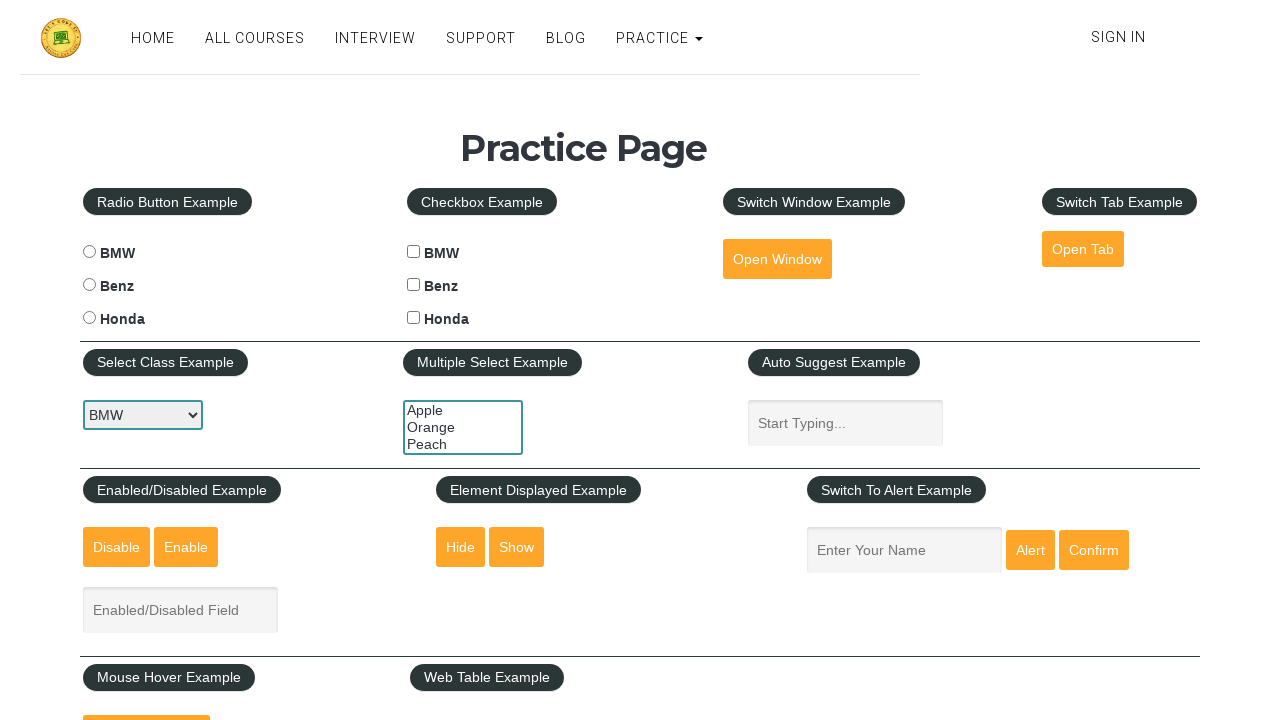

Verified text box is now hidden
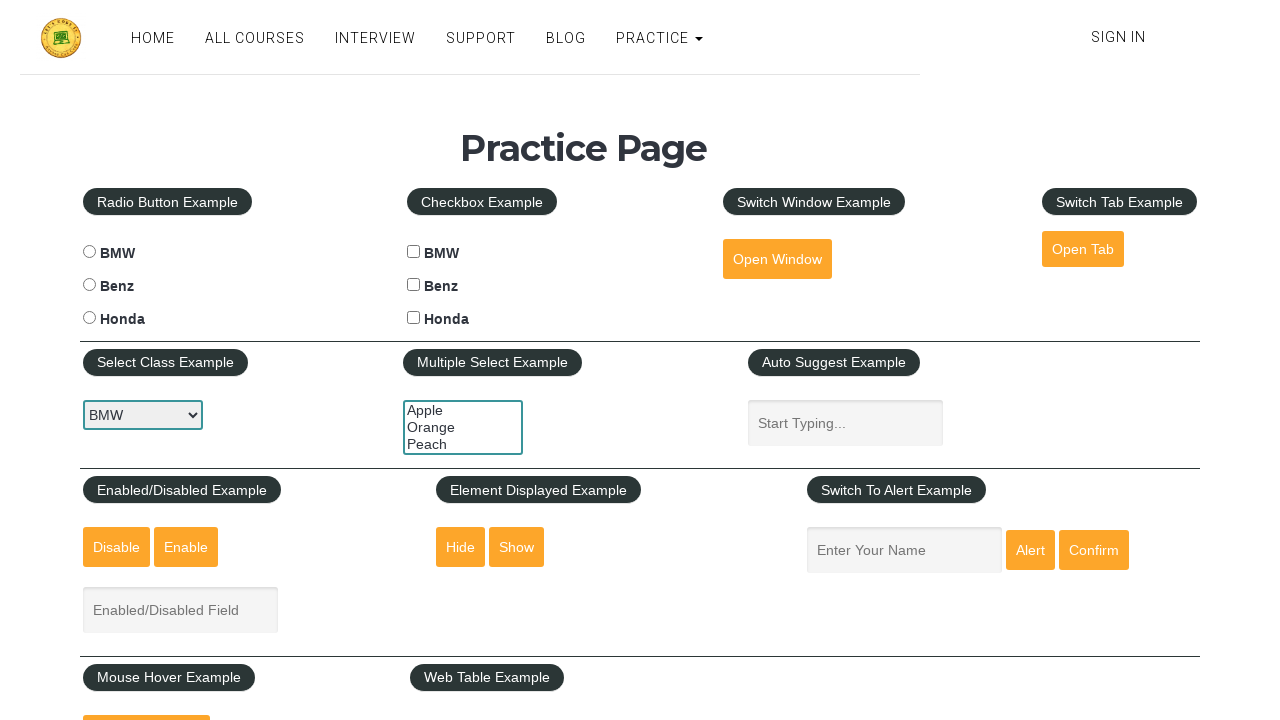

Clicked the Show button to display the text box again at (517, 547) on #show-textbox
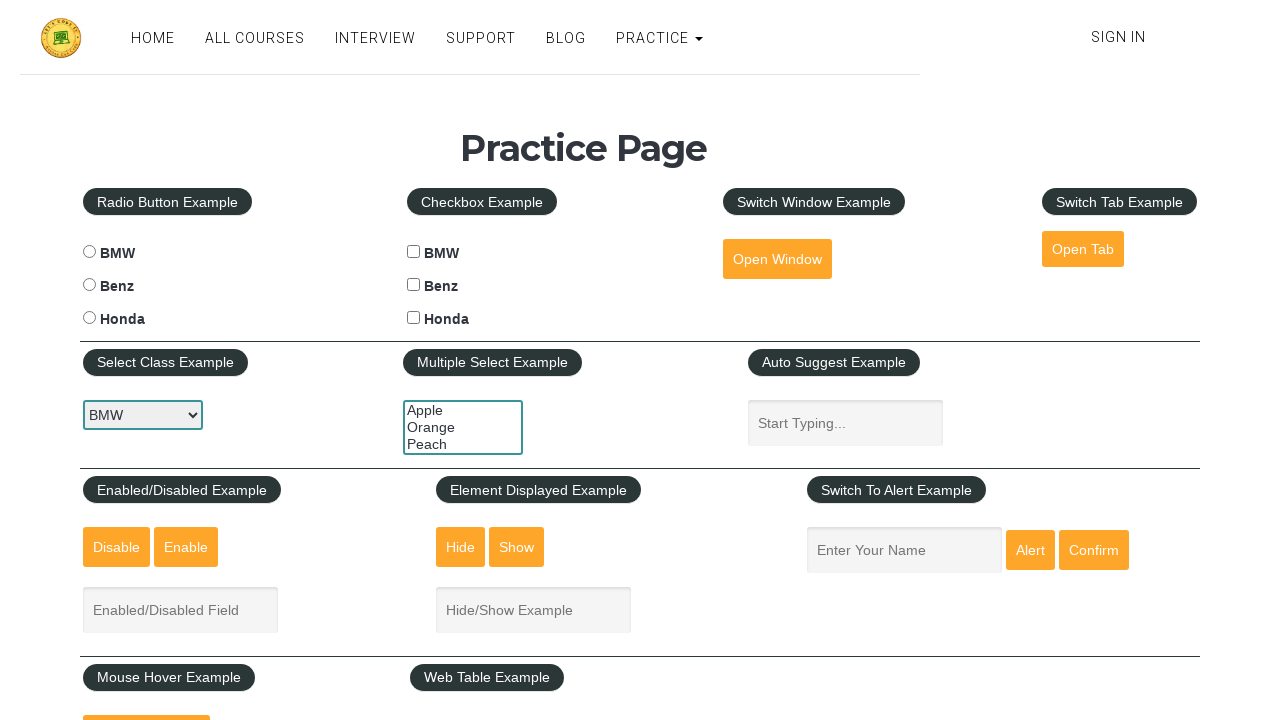

Verified text box is visible again
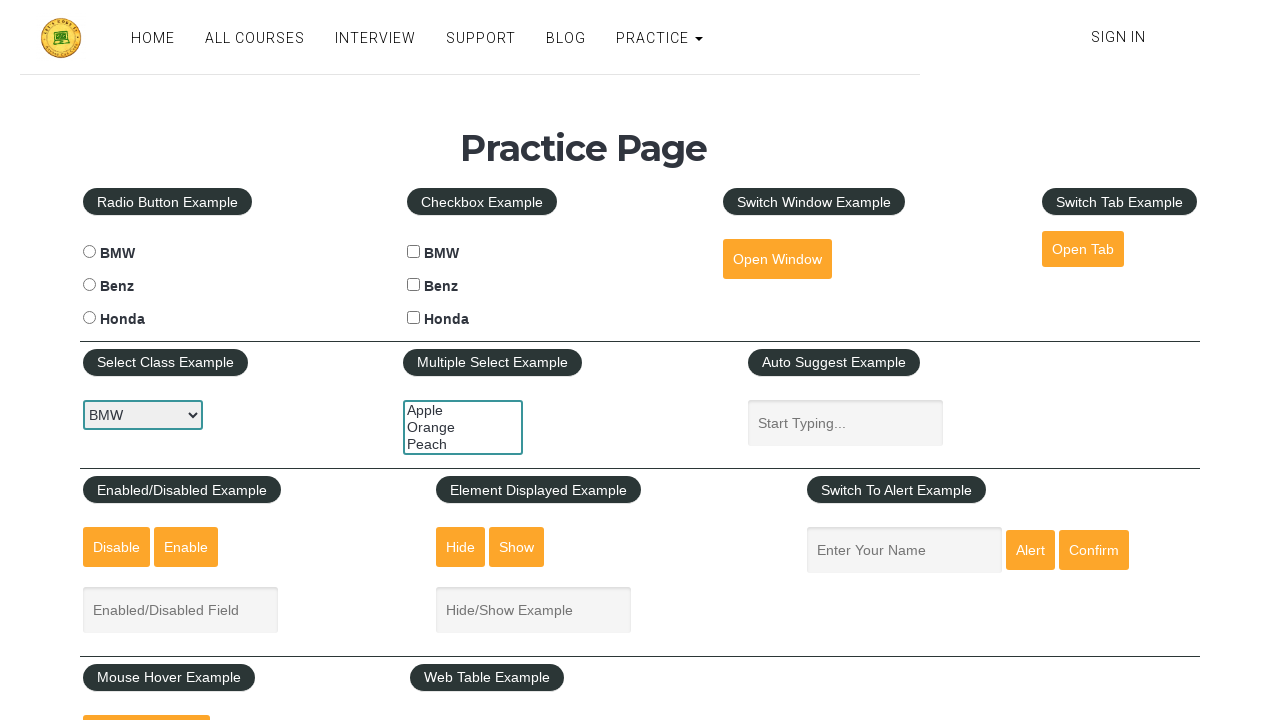

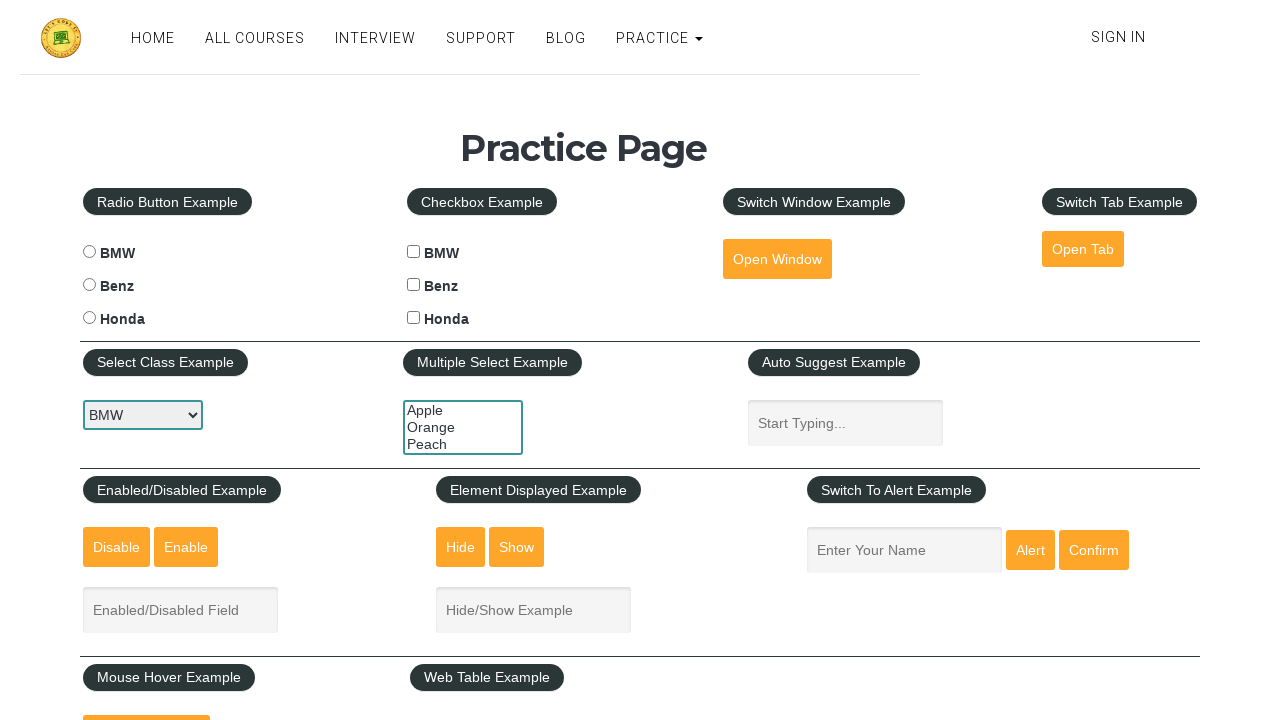